Tests accepting a JavaScript confirm dialog and verifies the result message

Starting URL: http://the-internet.herokuapp.com/javascript_alerts

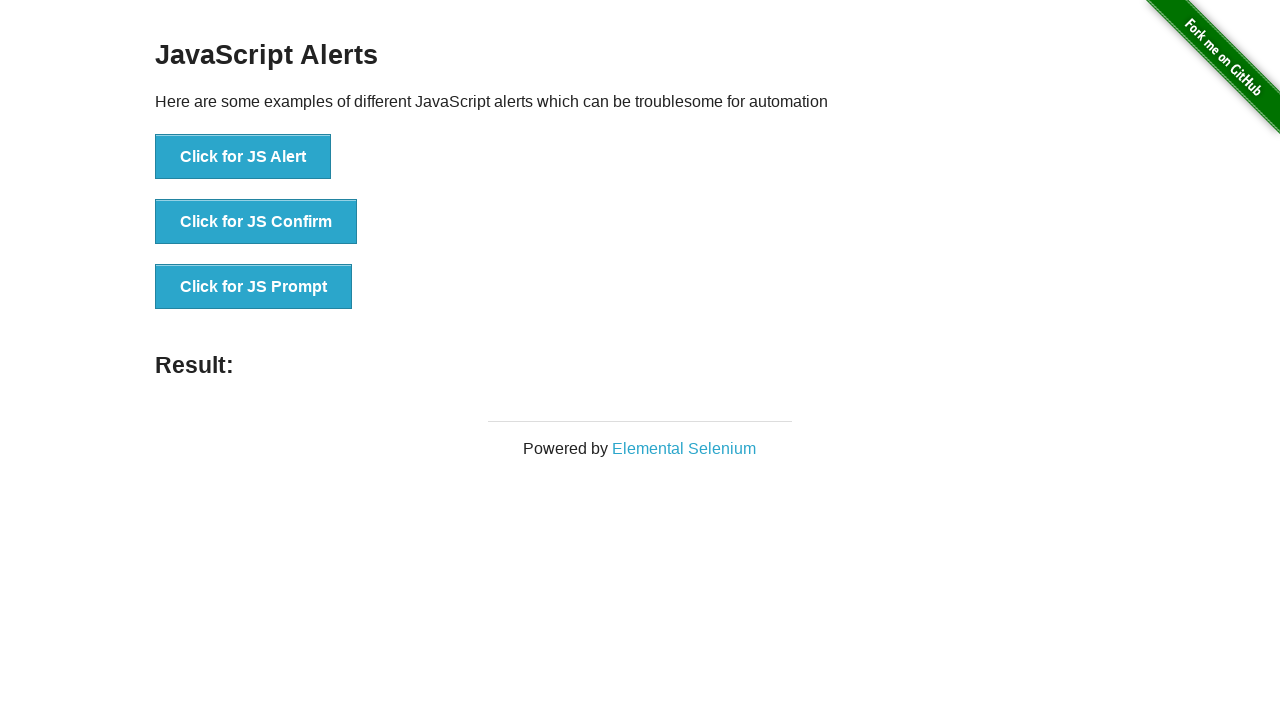

Clicked the 'Click for JS Confirm' button at (256, 222) on xpath=//button[contains(text(),'Click for JS Confirm')]
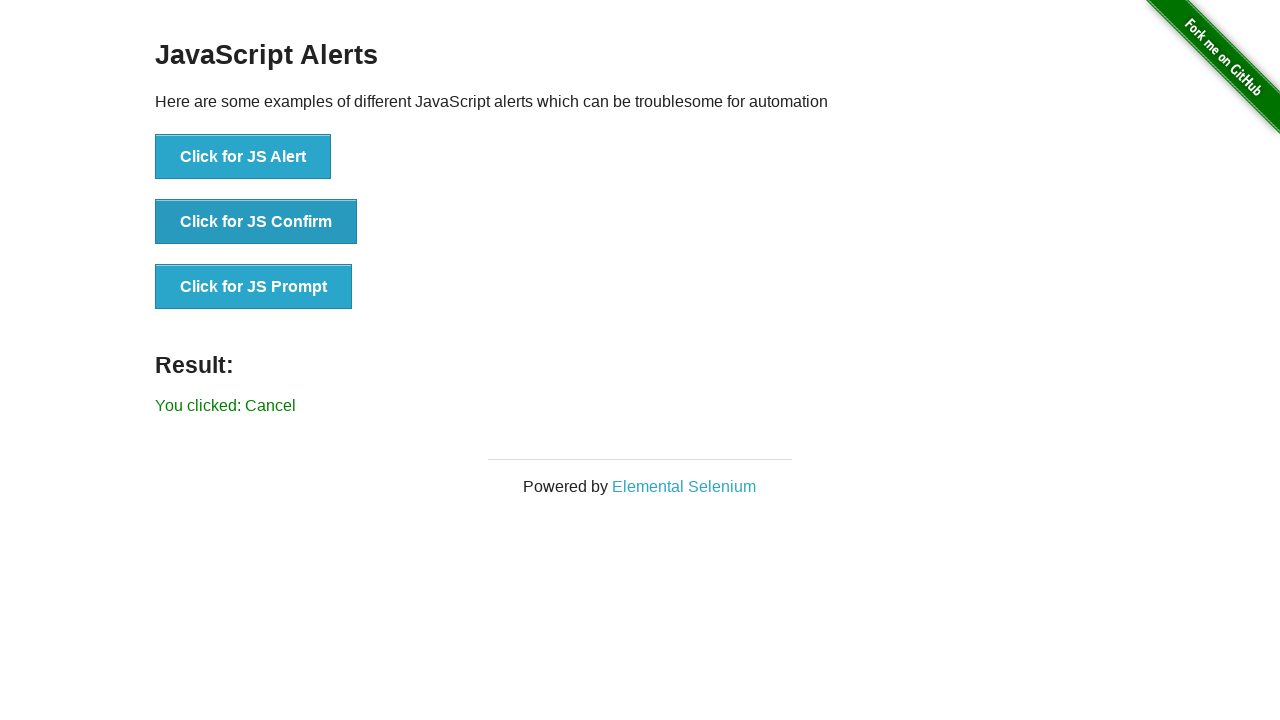

Set up dialog handler to accept confirm dialogs
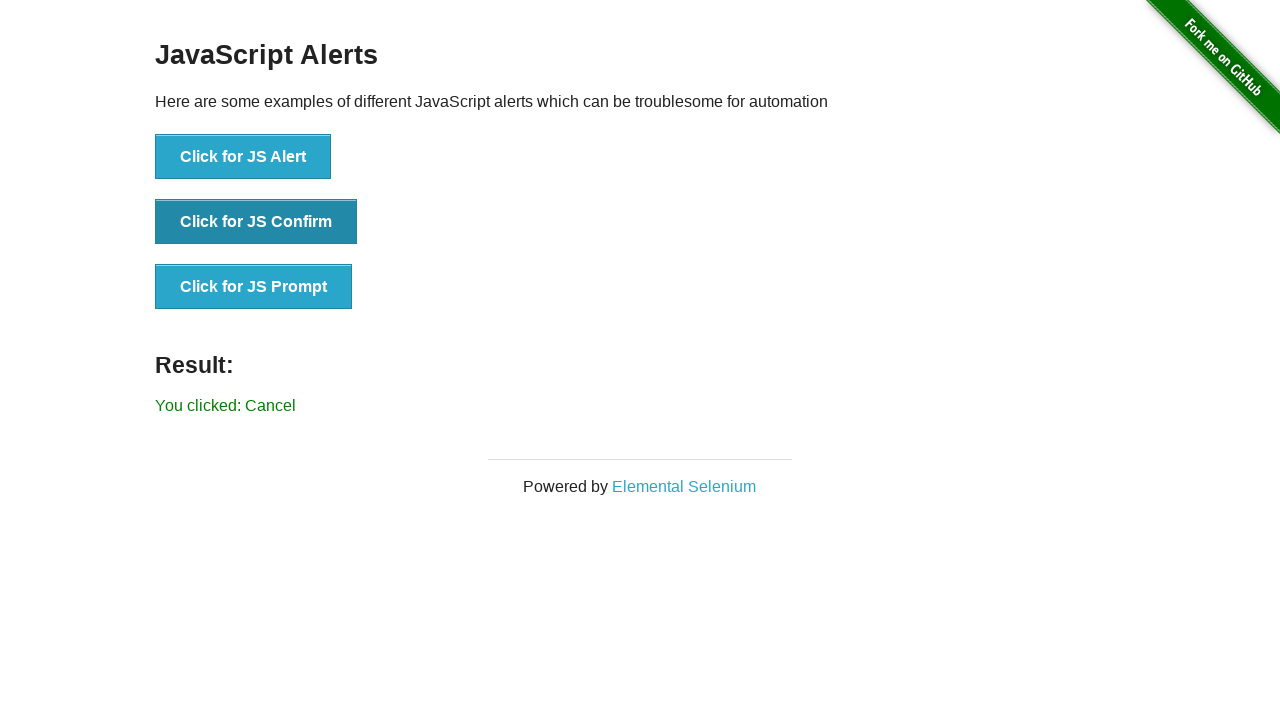

Clicked the 'Click for JS Confirm' button to trigger confirm dialog at (256, 222) on xpath=//button[contains(text(),'Click for JS Confirm')]
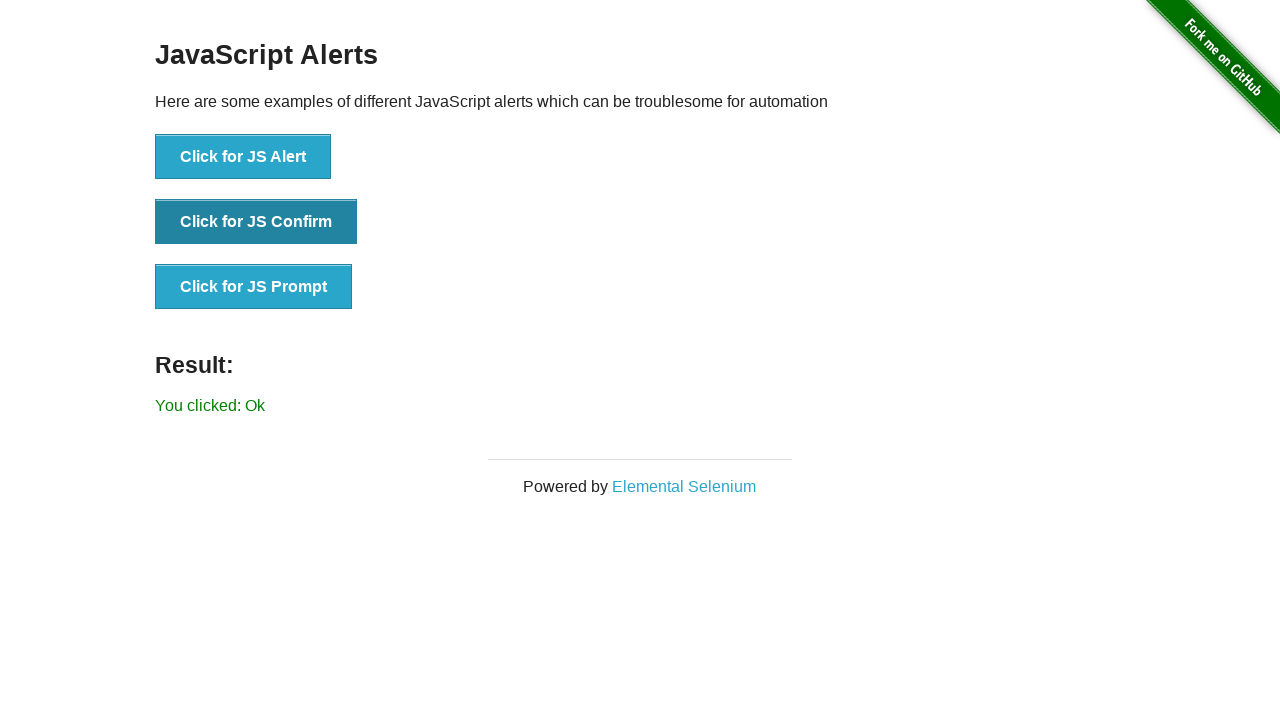

Retrieved result message text from the page
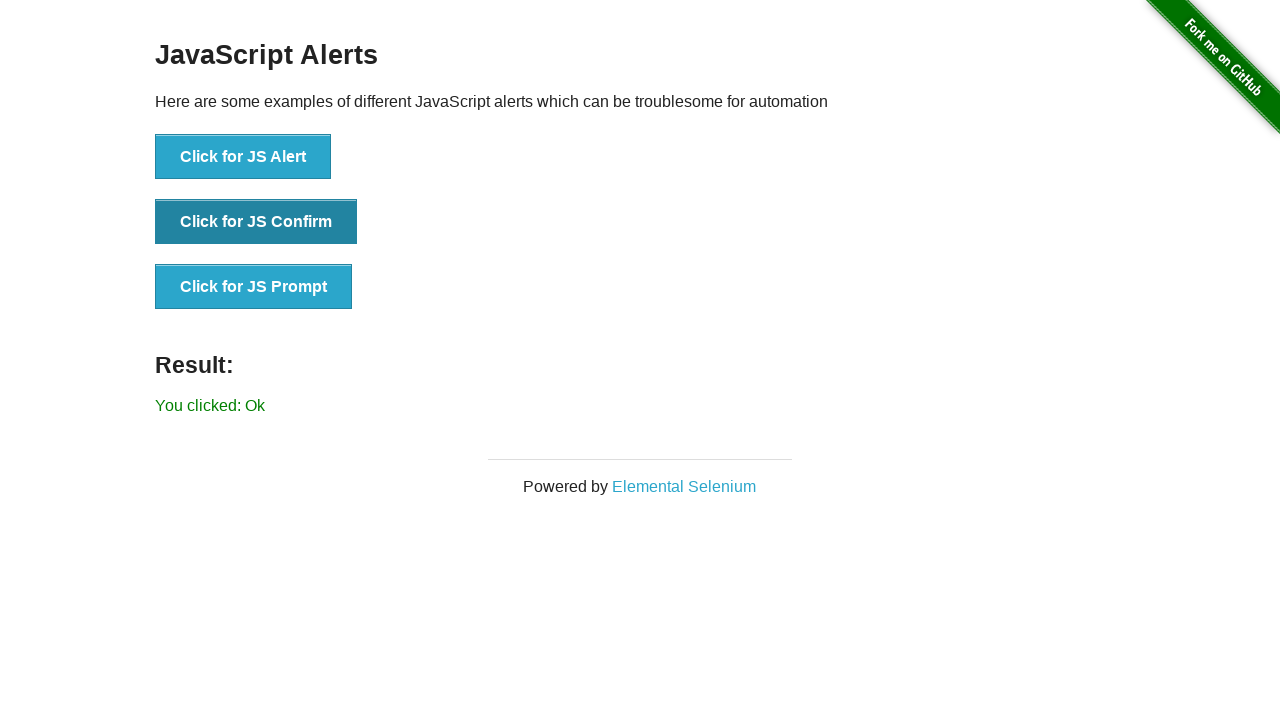

Verified result message is 'You clicked: Ok'
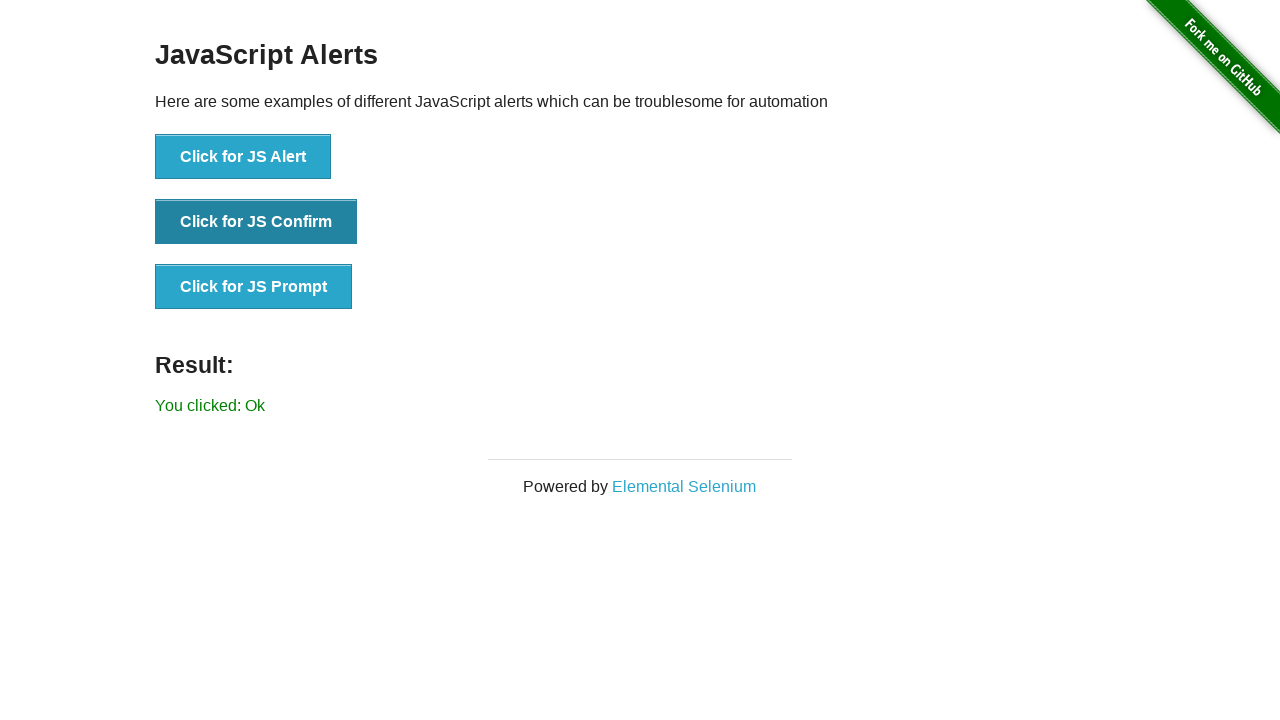

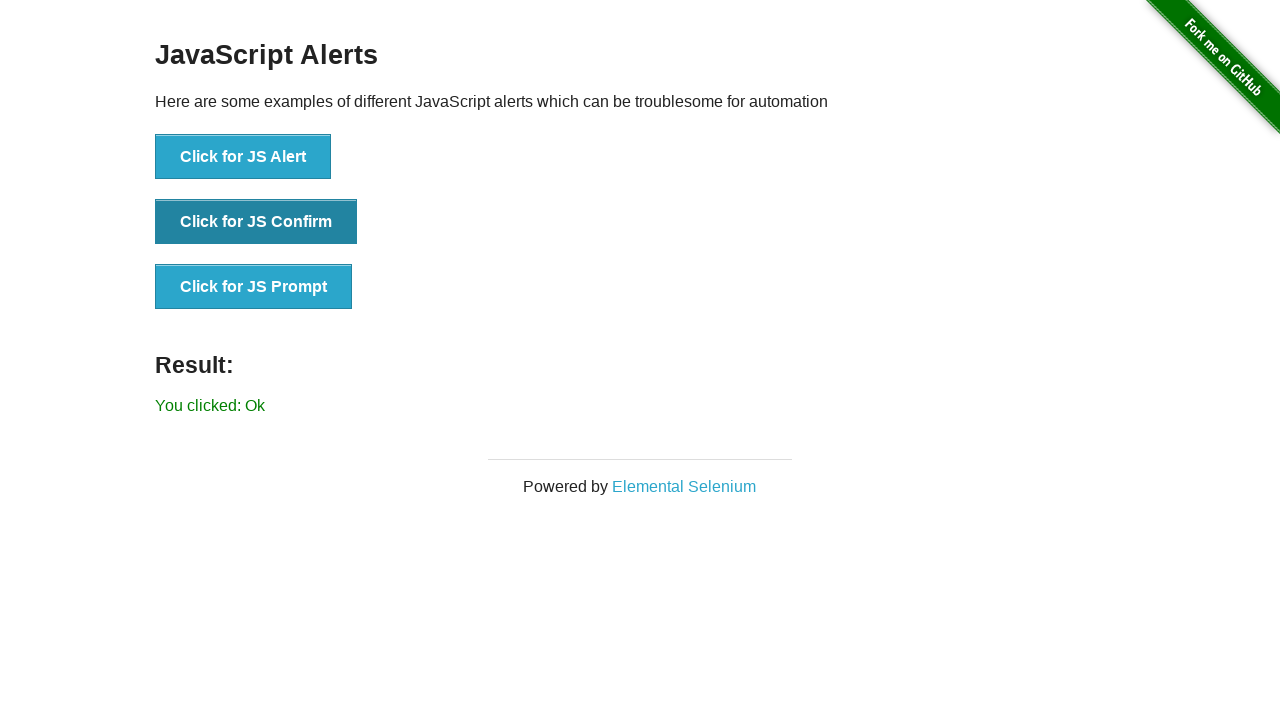